Tests an XML transformer tool by searching for an XML type, selecting "profile3" from the options, and verifying the Transform button text

Starting URL: https://mohan-chinnappan-n5.github.io/xml/sfl-xslt.html

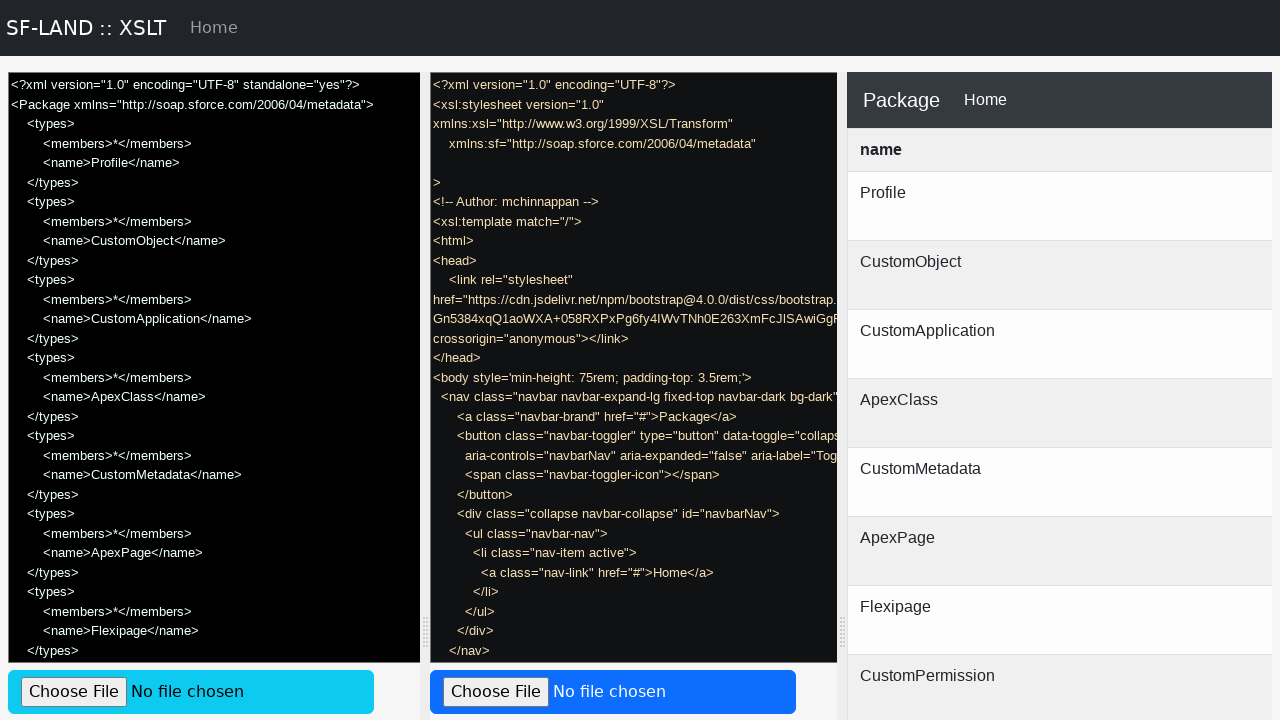

Clicked on the XML Type search field at (630, 360) on internal:attr=[placeholder="Search for XML Type..."i]
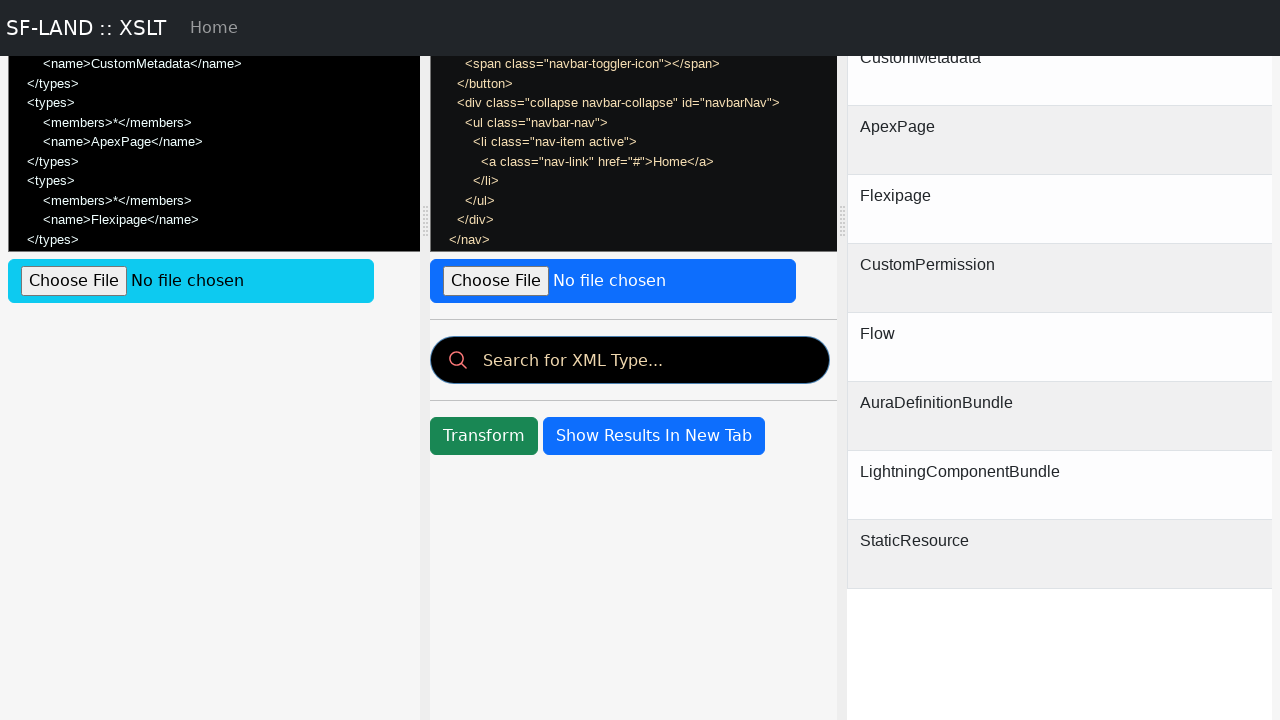

Typed 'p' in the search field to filter XML types on internal:attr=[placeholder="Search for XML Type..."i]
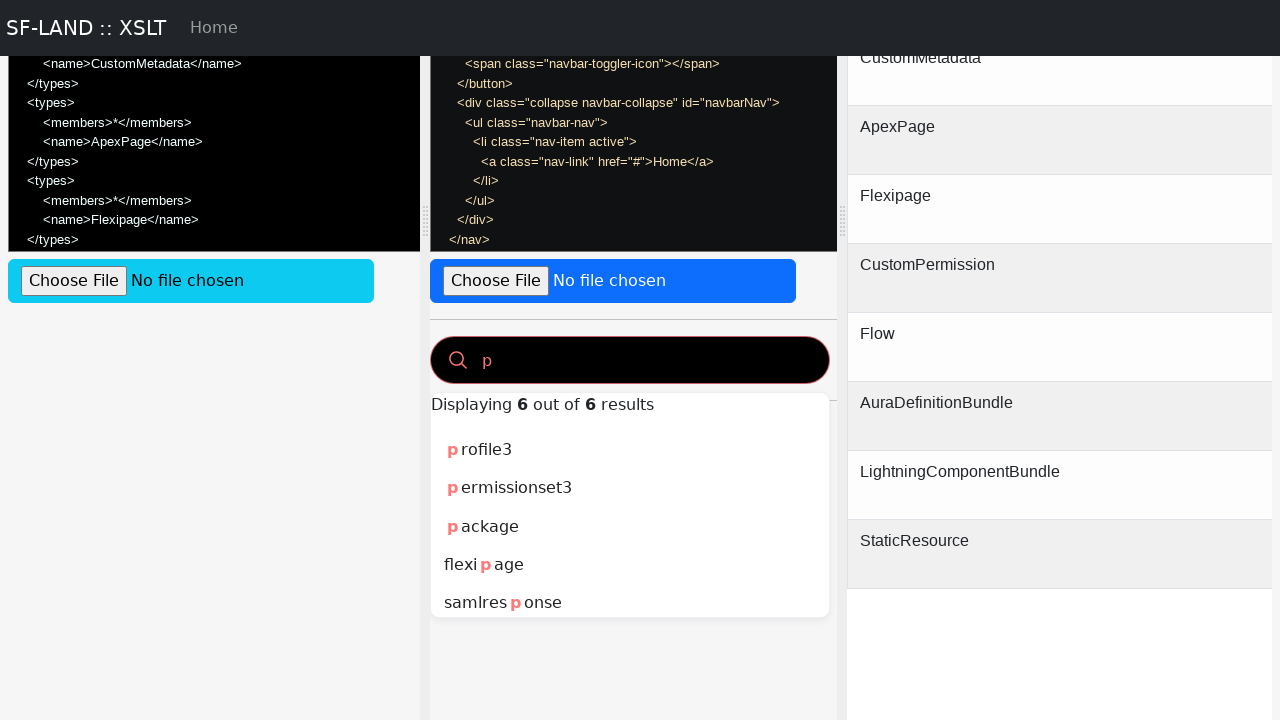

Selected 'profile3' from the dropdown options at (630, 450) on internal:role=option[name="profile3"i]
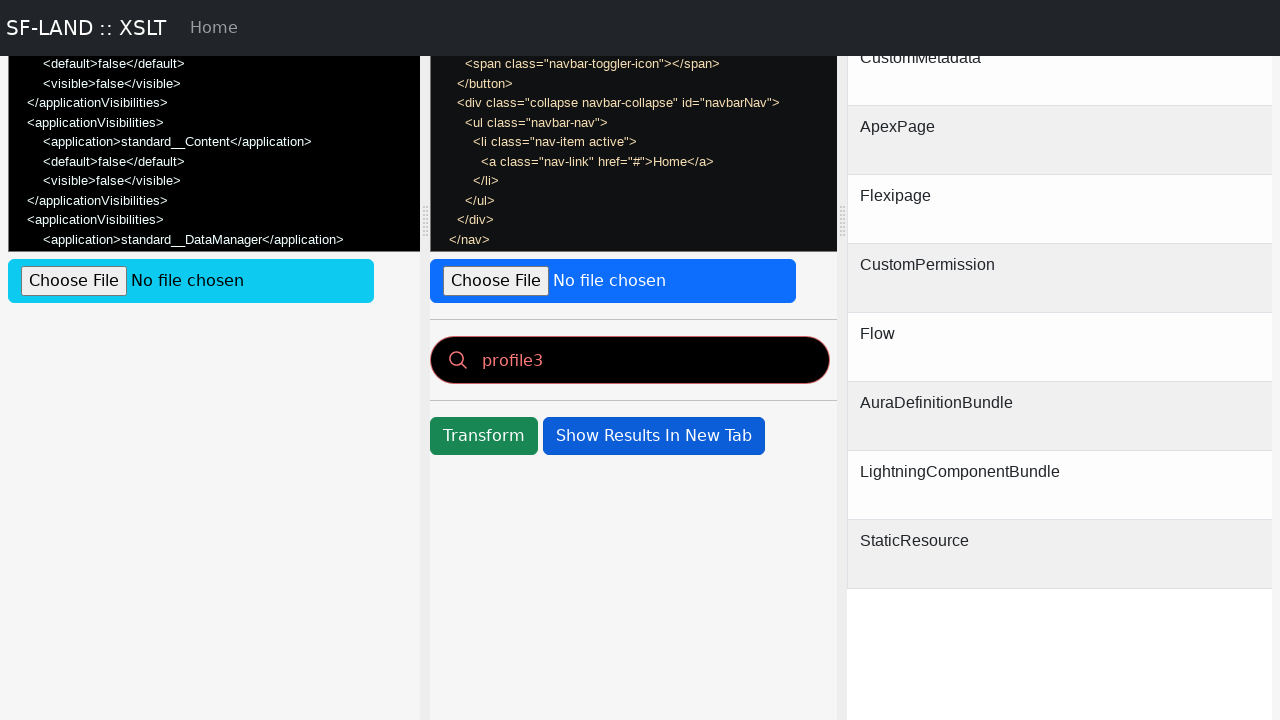

Verified that the Transform button is present with correct text
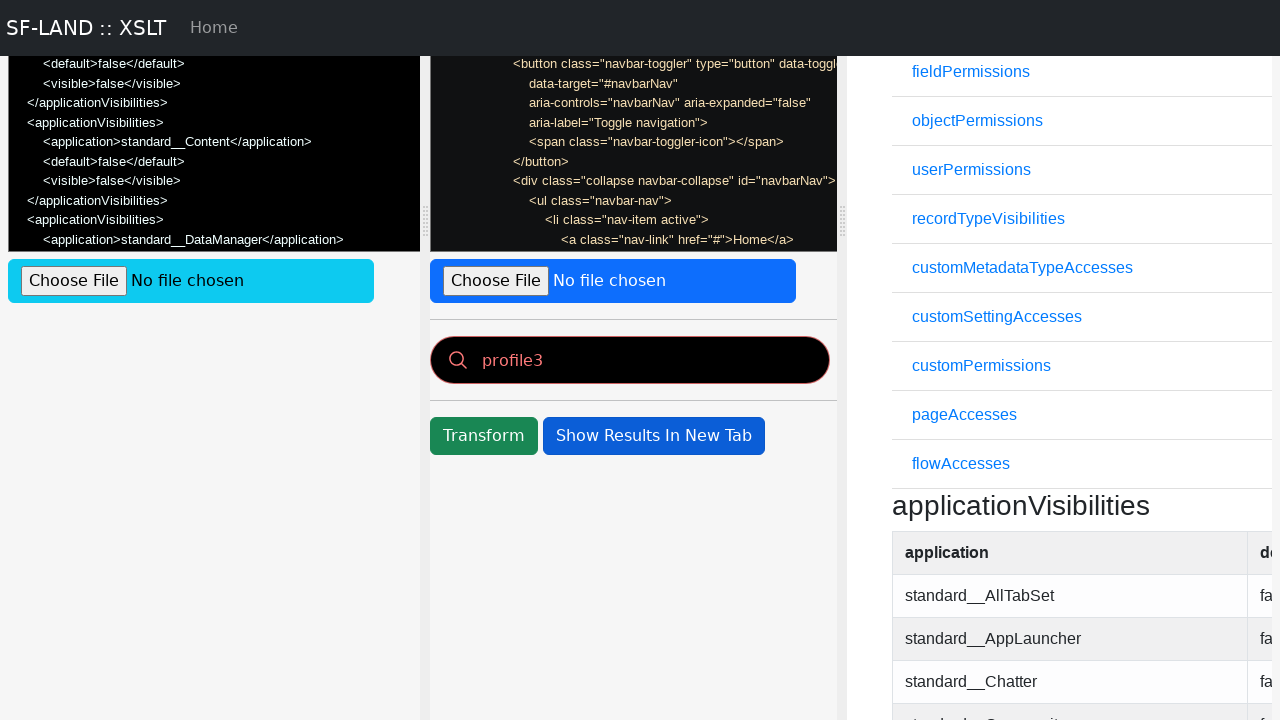

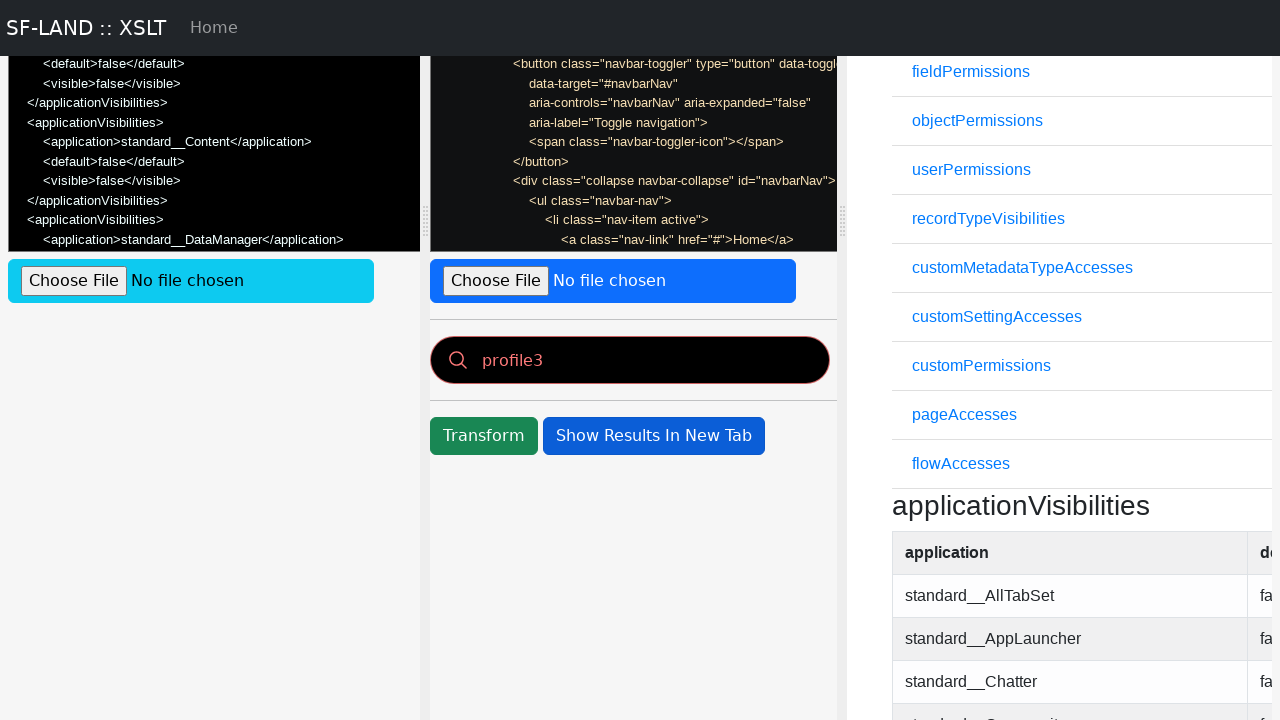